Verifies that mirror pages (Russian and English versions) have the same structure by checking multiple page pairs including home, about, and calculator pages.

Starting URL: https://renohacks.com/

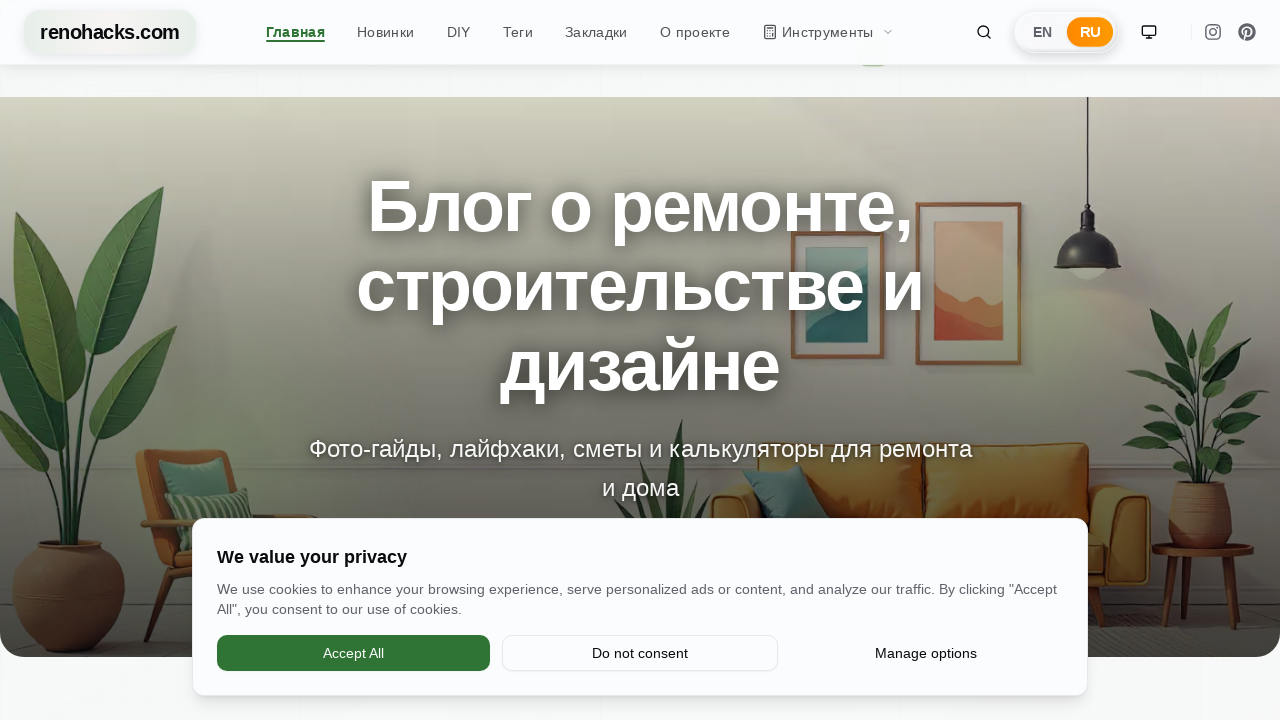

Russian home page h1 element loaded
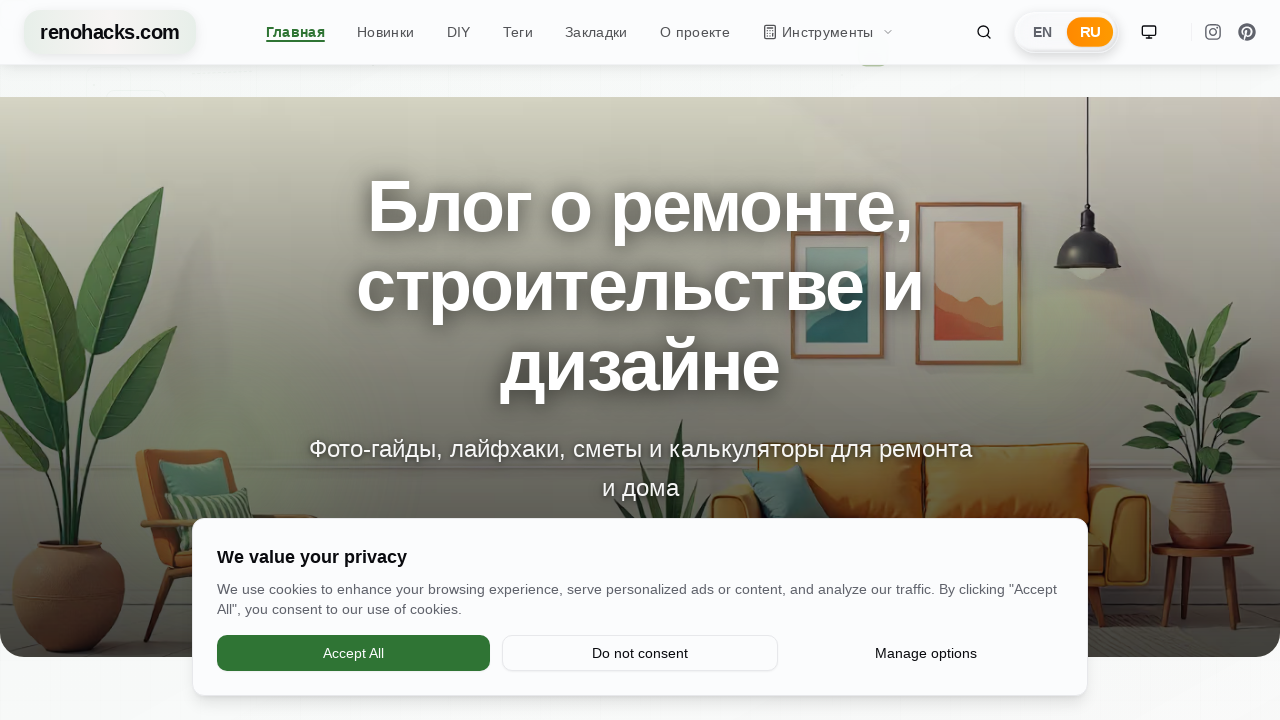

Russian home page nav element loaded
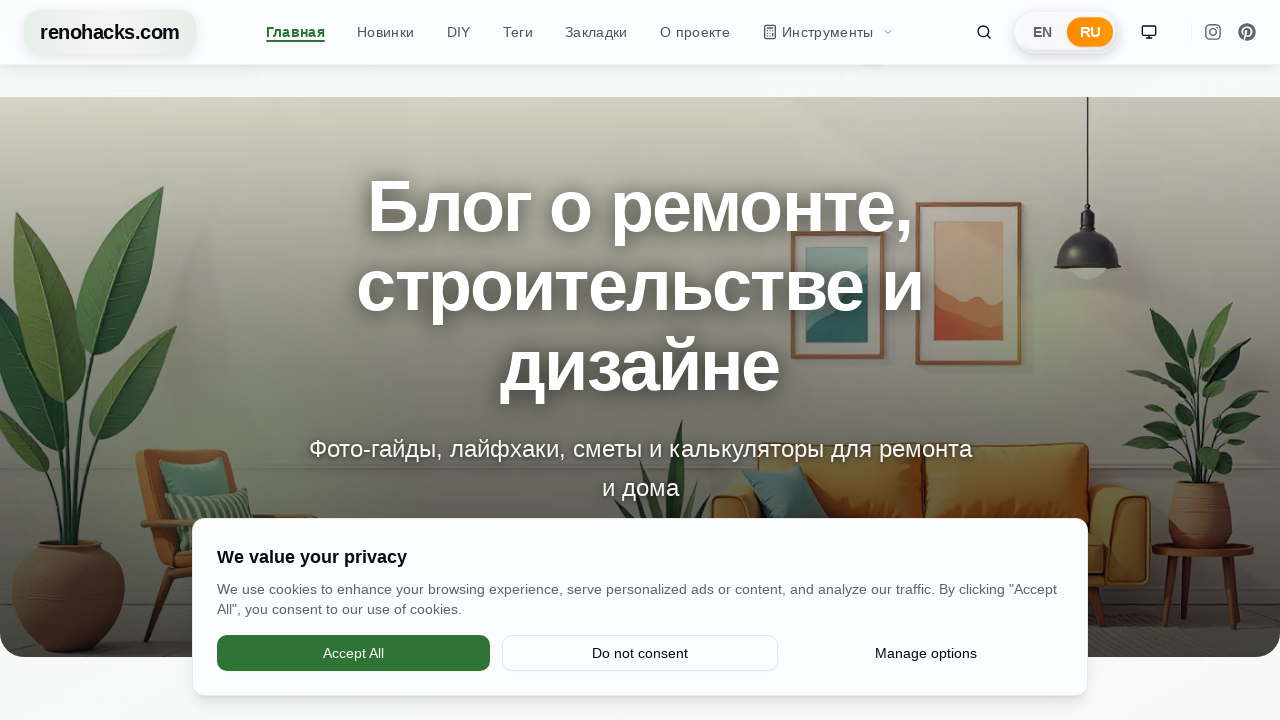

Navigated to English home page
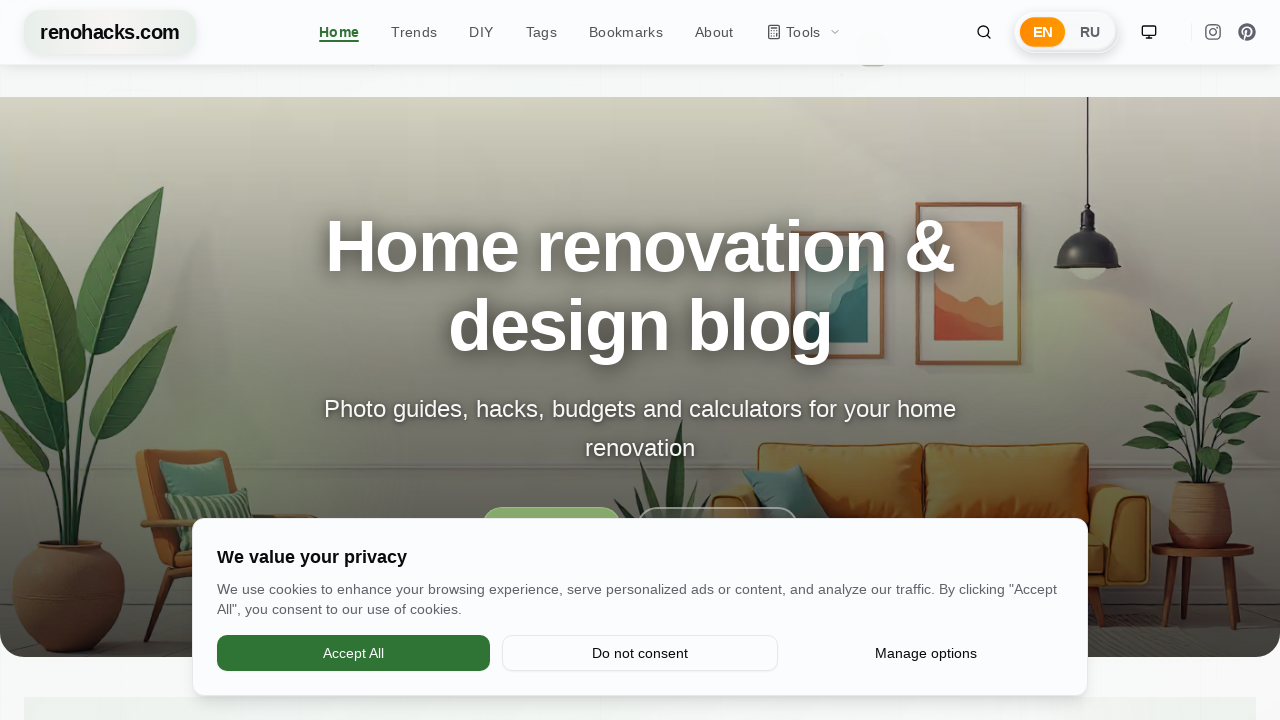

English home page h1 element loaded
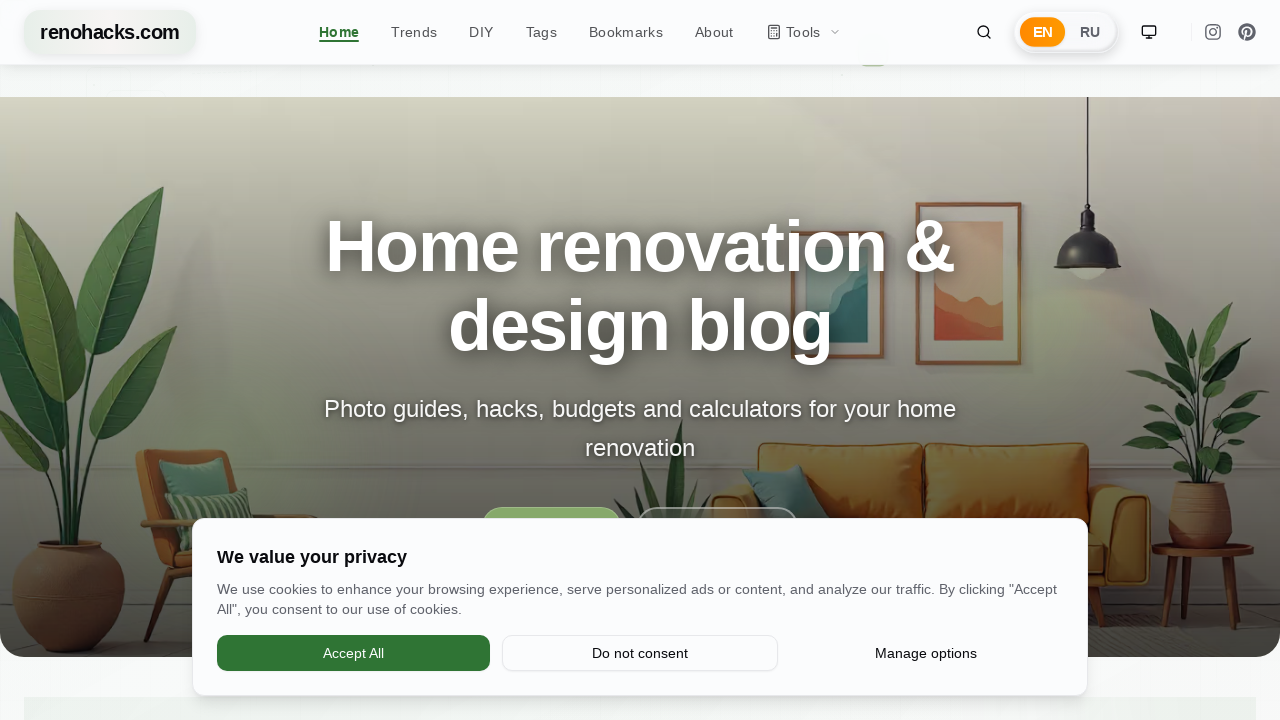

English home page nav element loaded
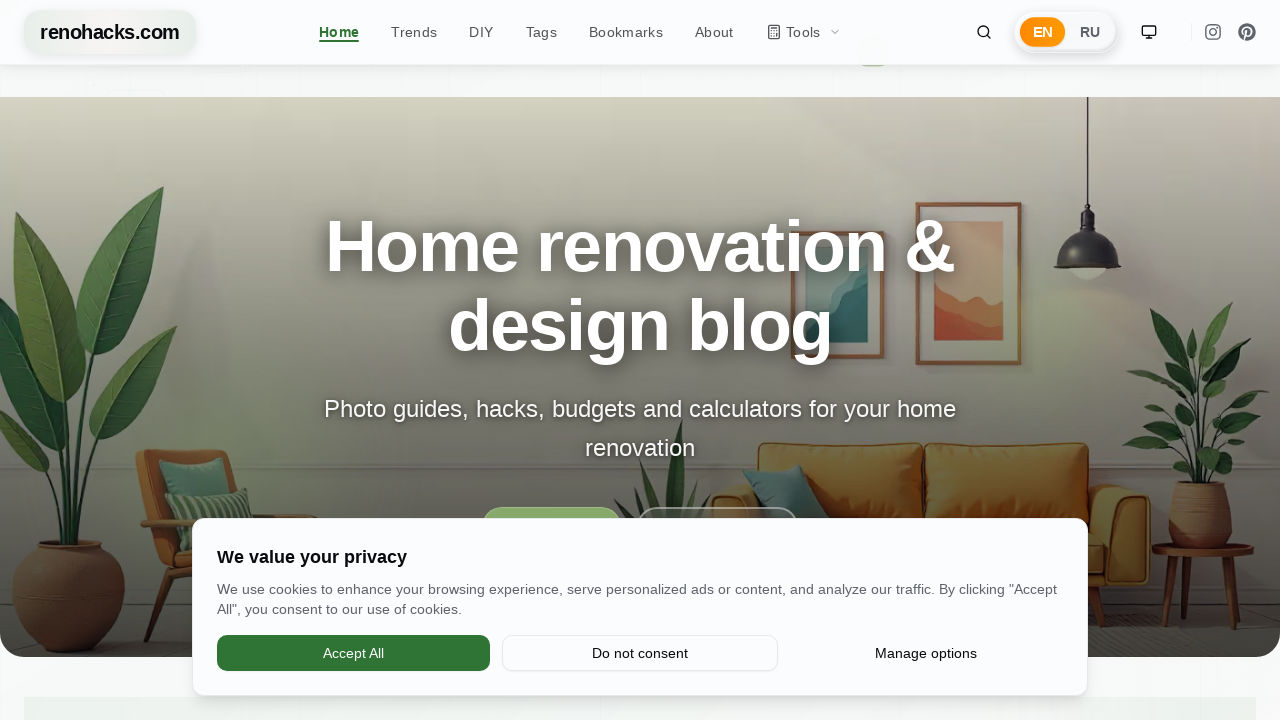

Navigated to Russian about page
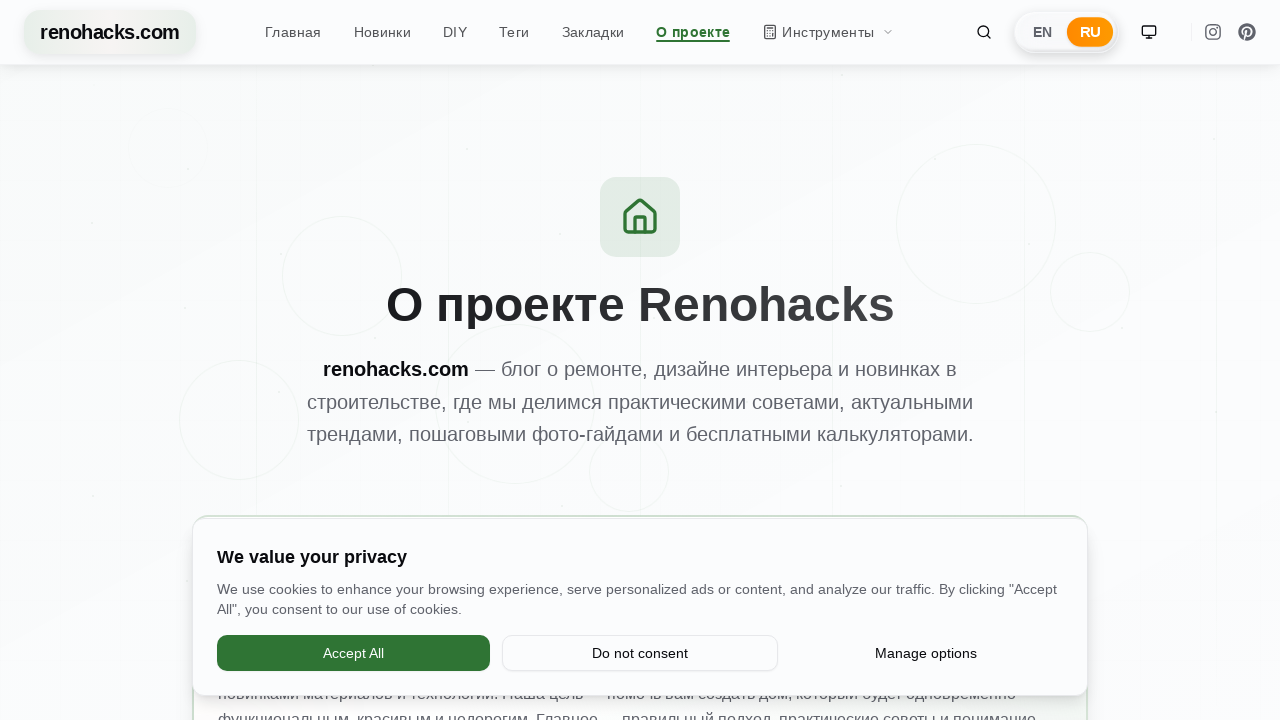

Russian about page h1 element loaded
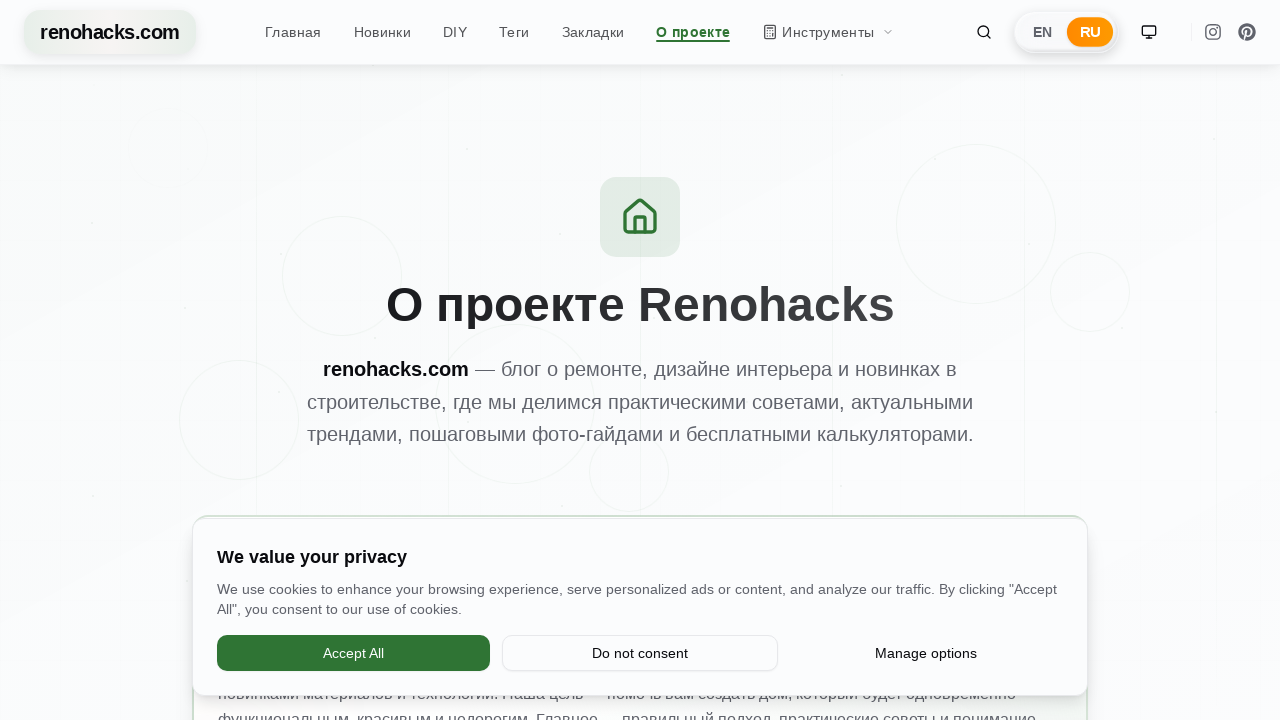

Navigated to English about page
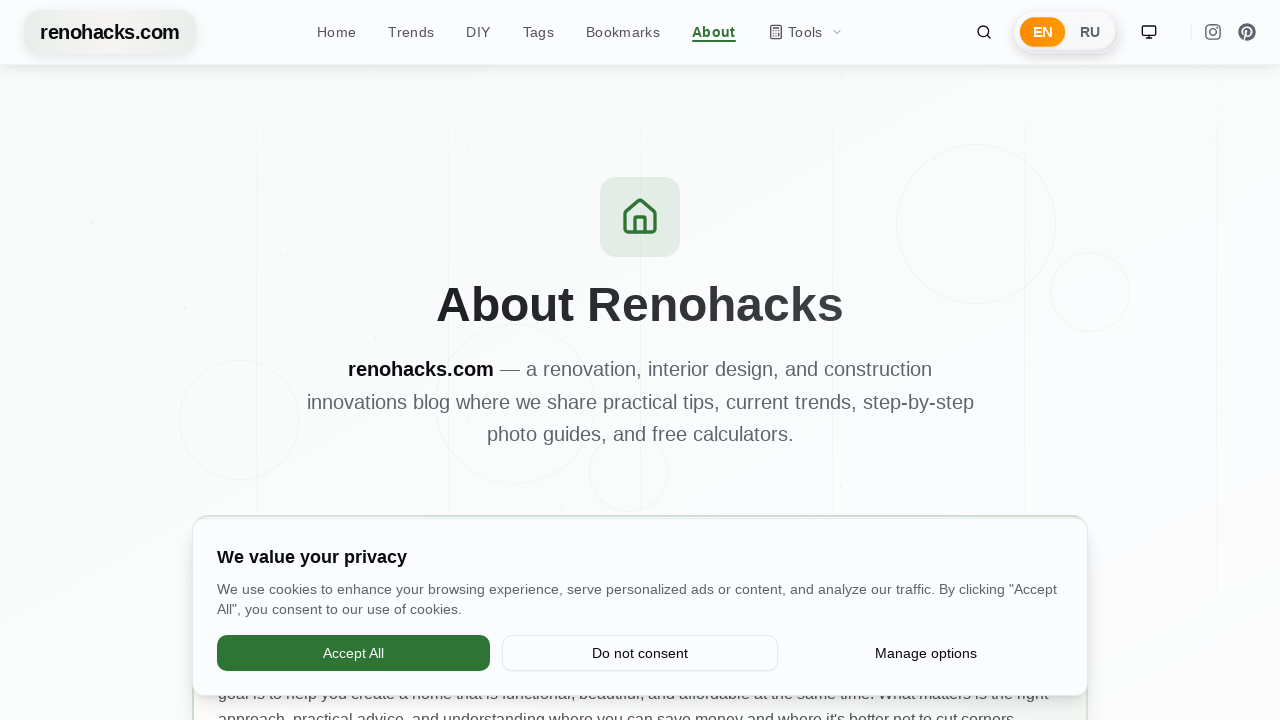

English about page h1 element loaded
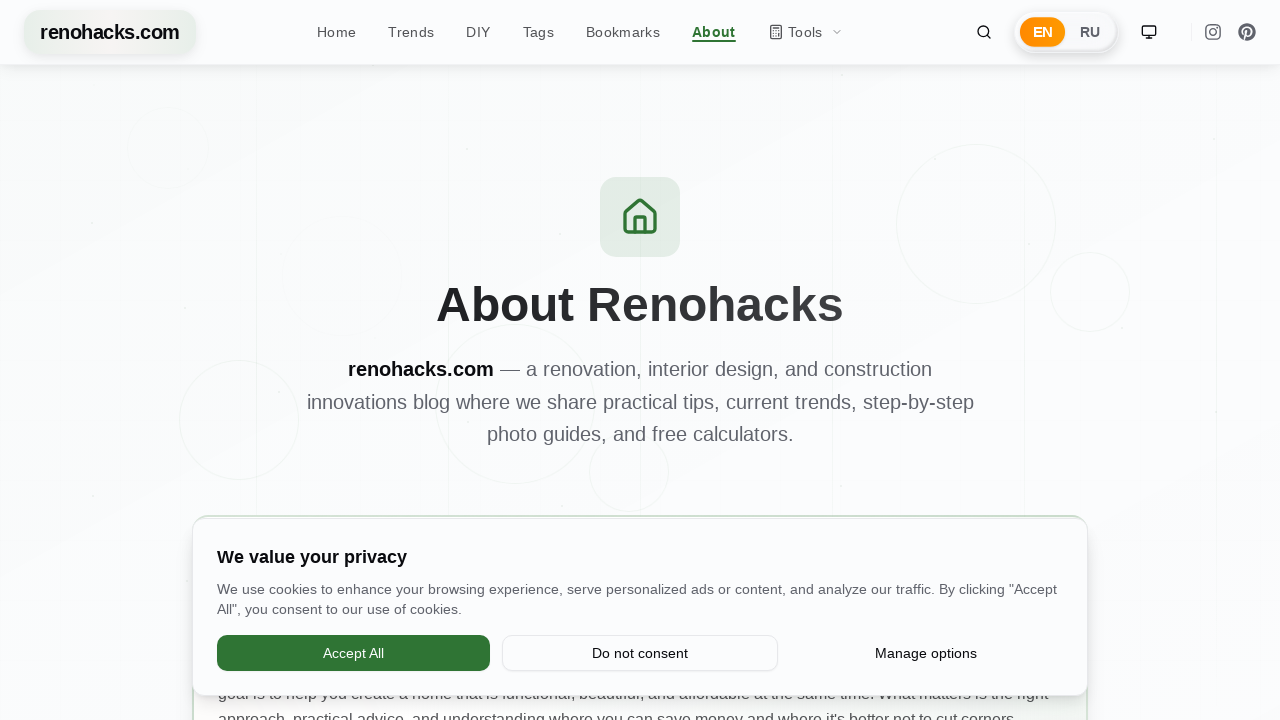

Navigated to Russian calculators page
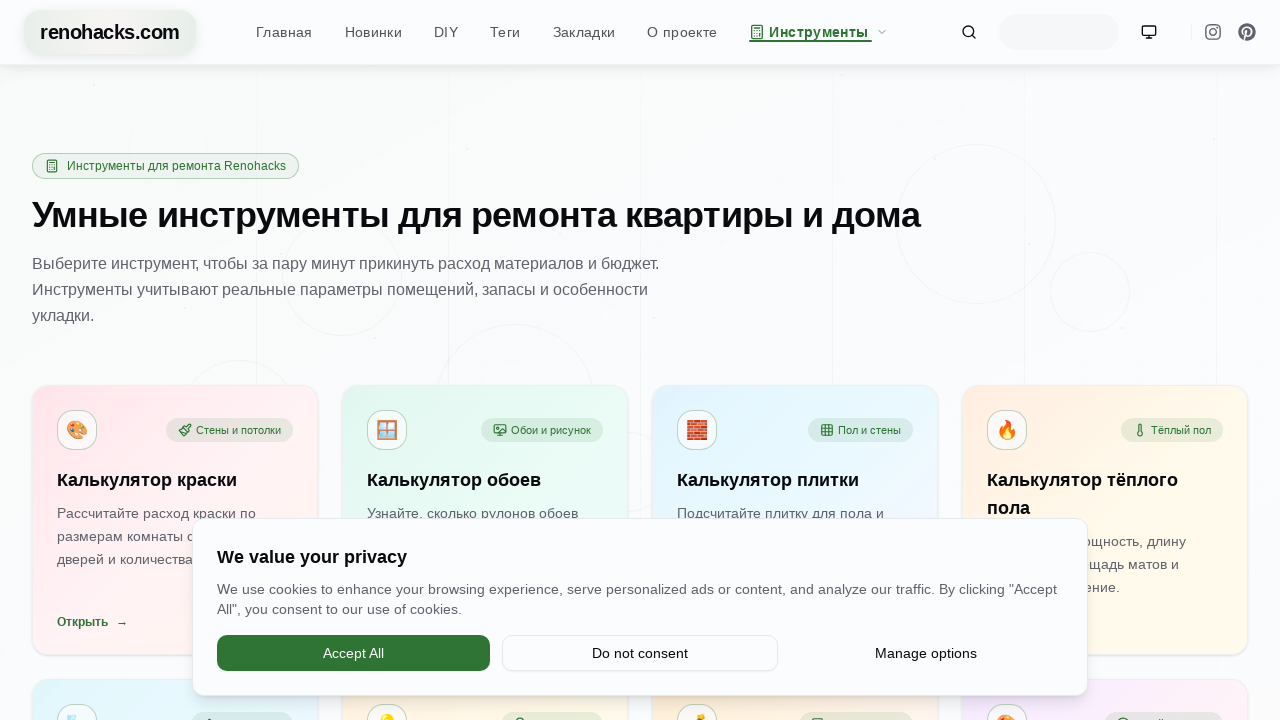

Russian calculators page h1 element loaded
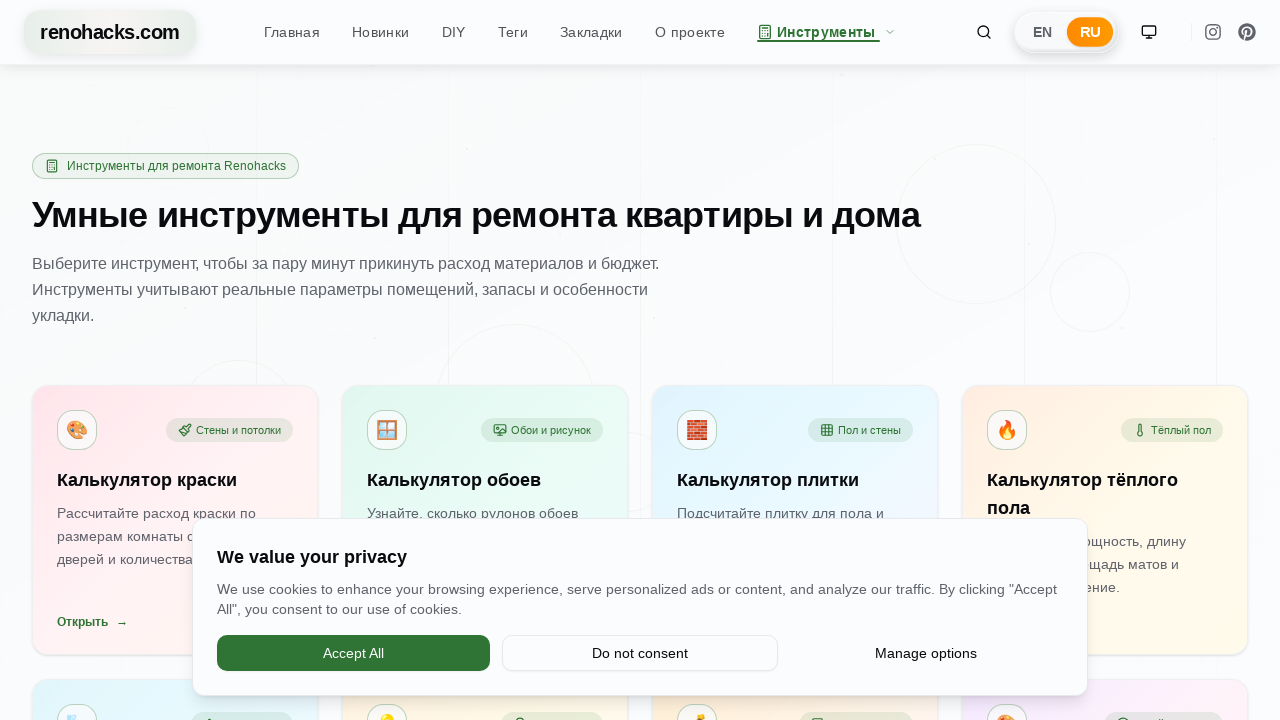

Navigated to English calculators page
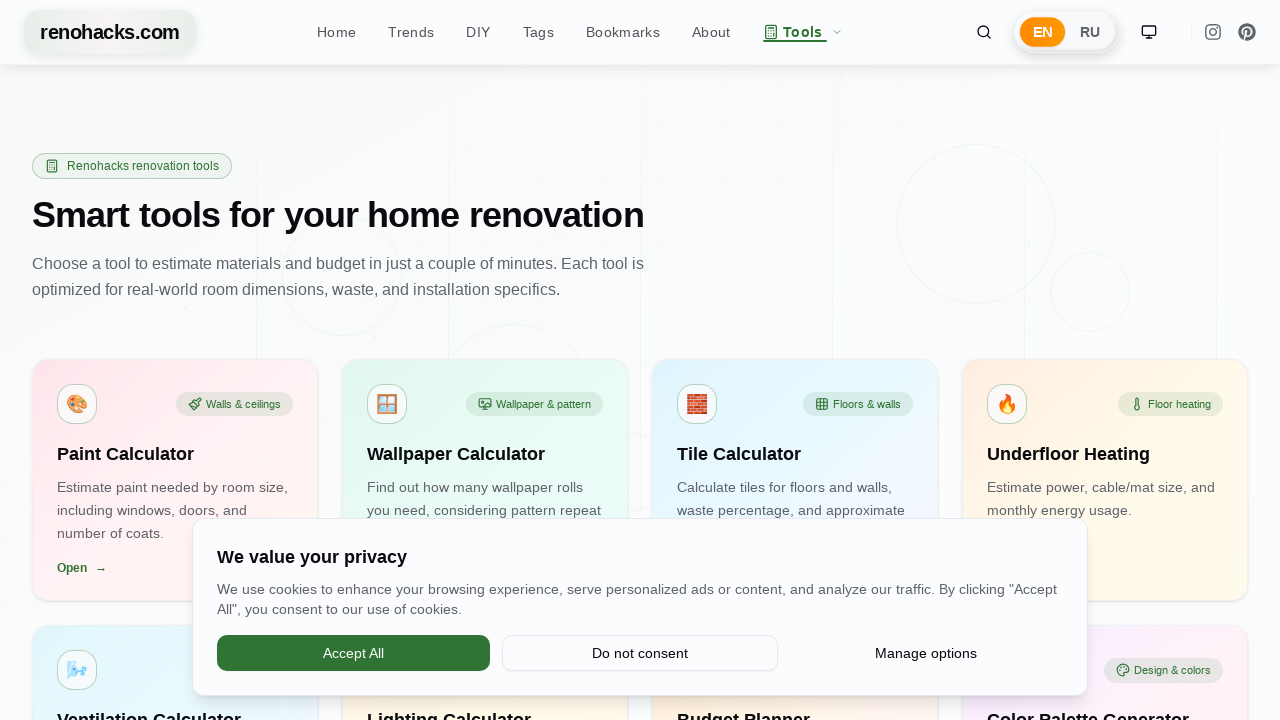

English calculators page h1 element loaded
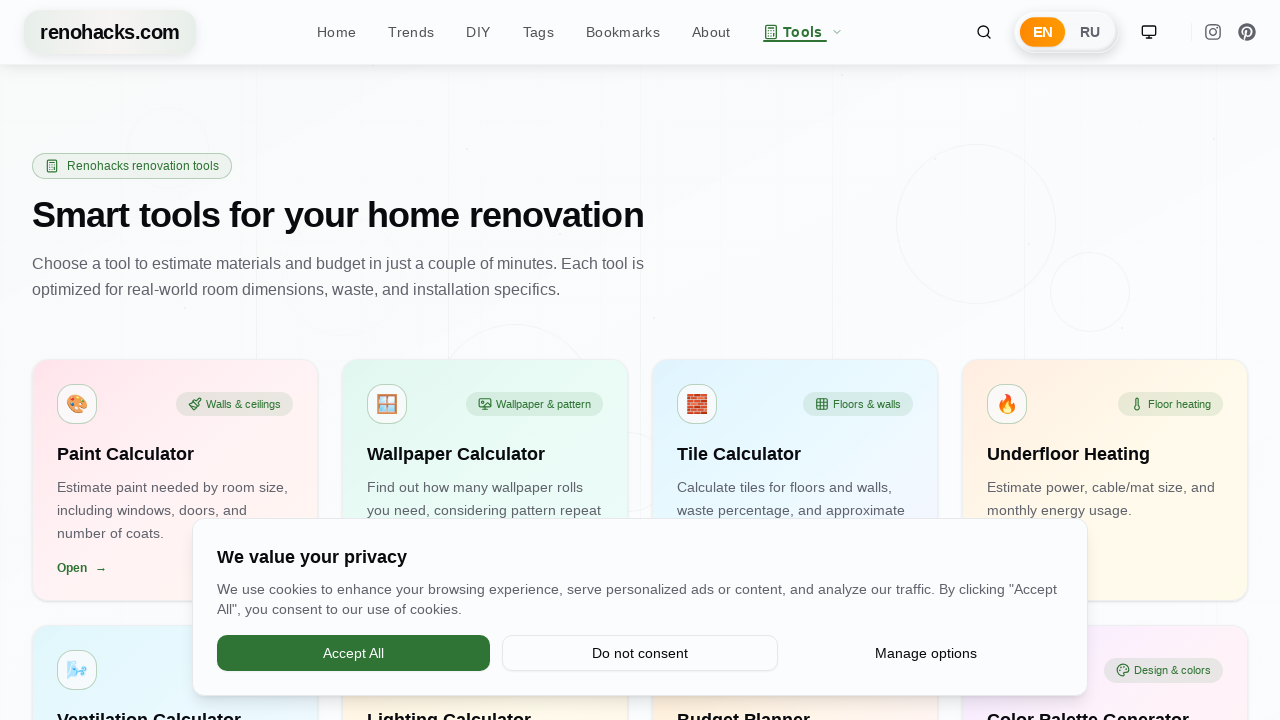

Navigated to Russian budget calculator page
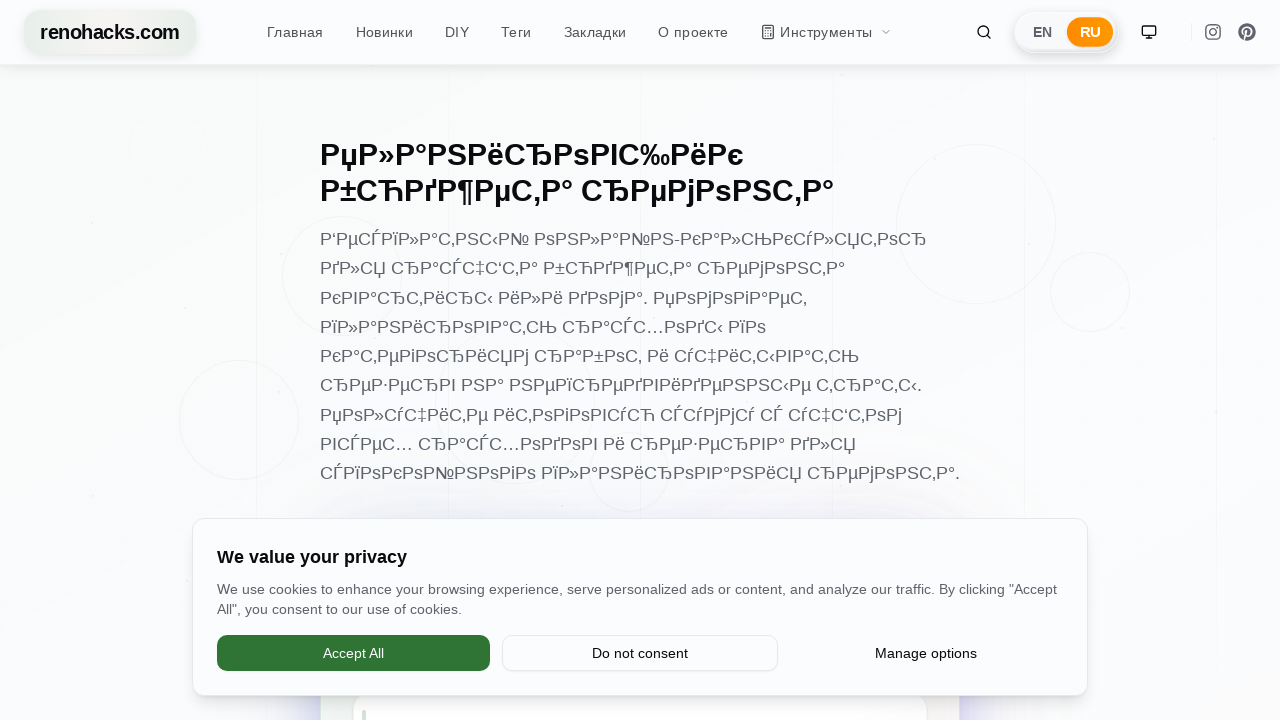

Russian budget calculator page h1 element loaded
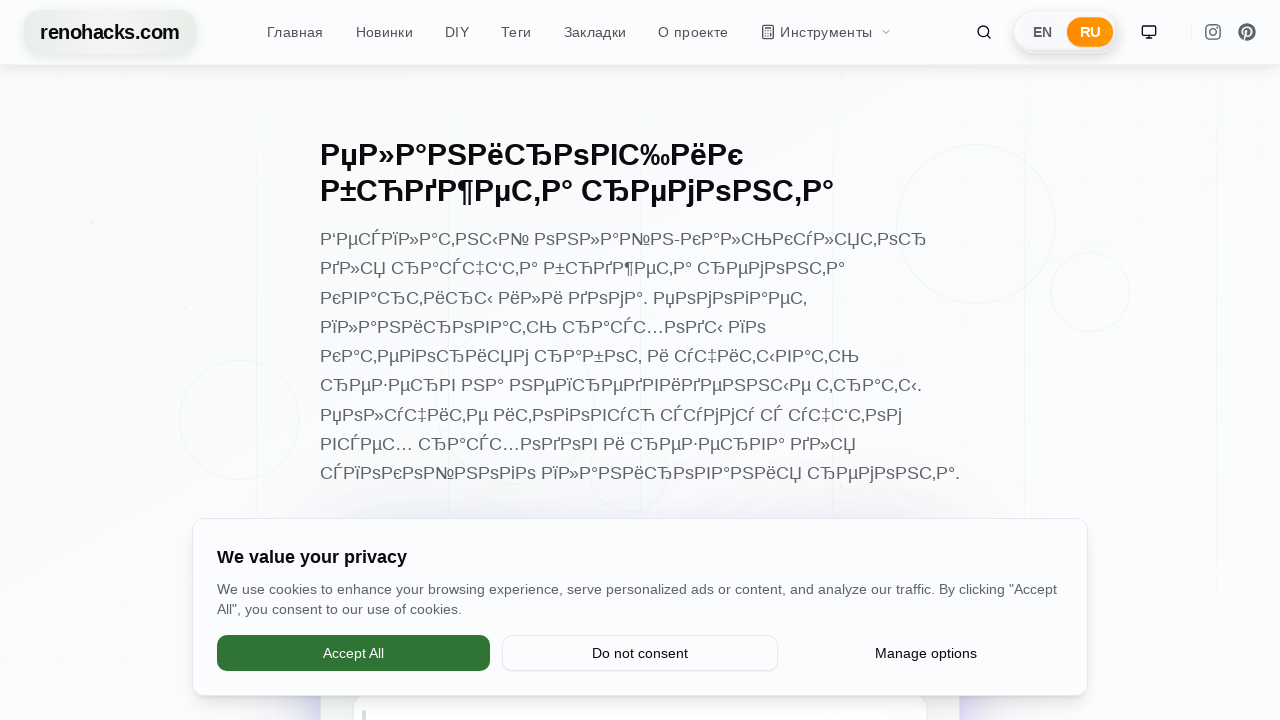

Navigated to English budget calculator page
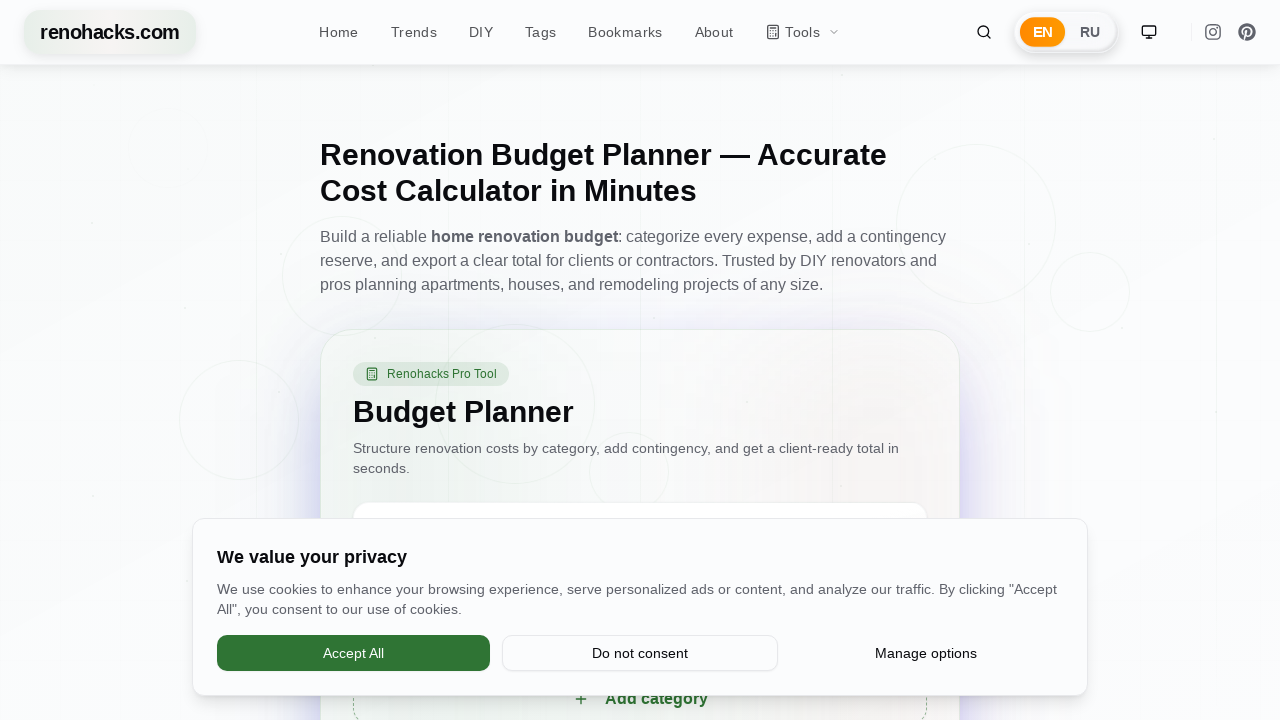

English budget calculator page h1 element loaded
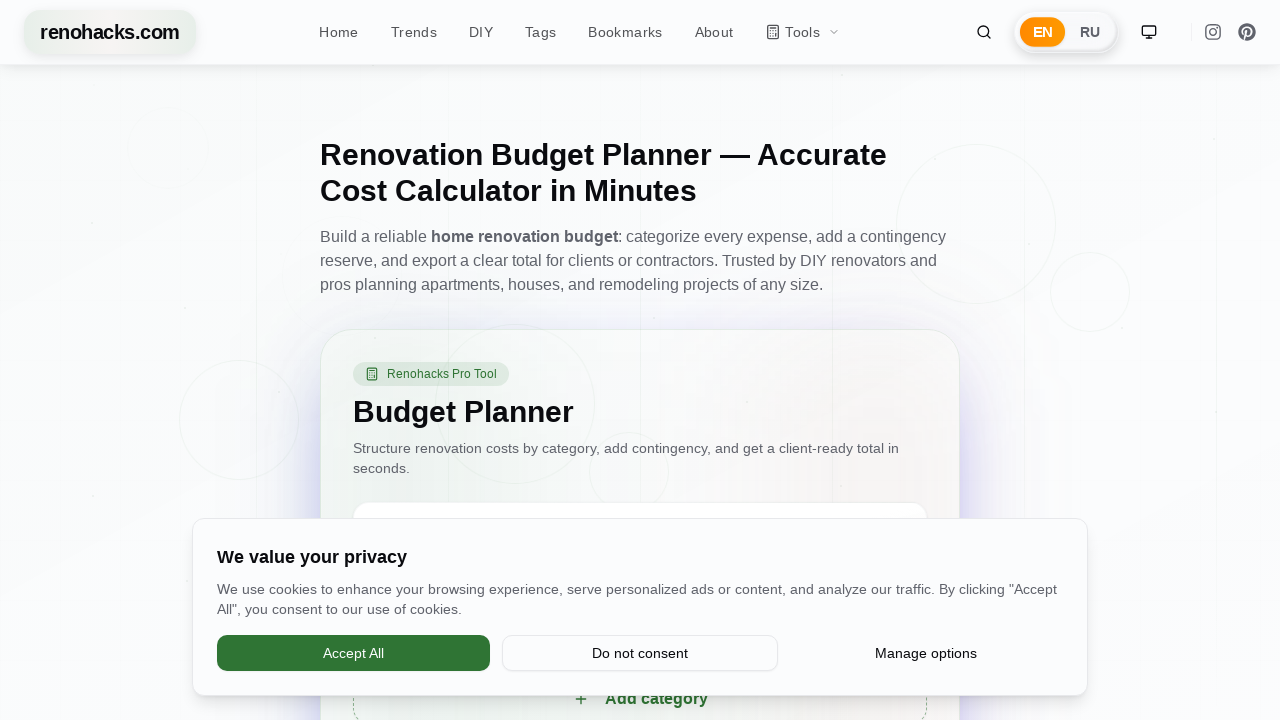

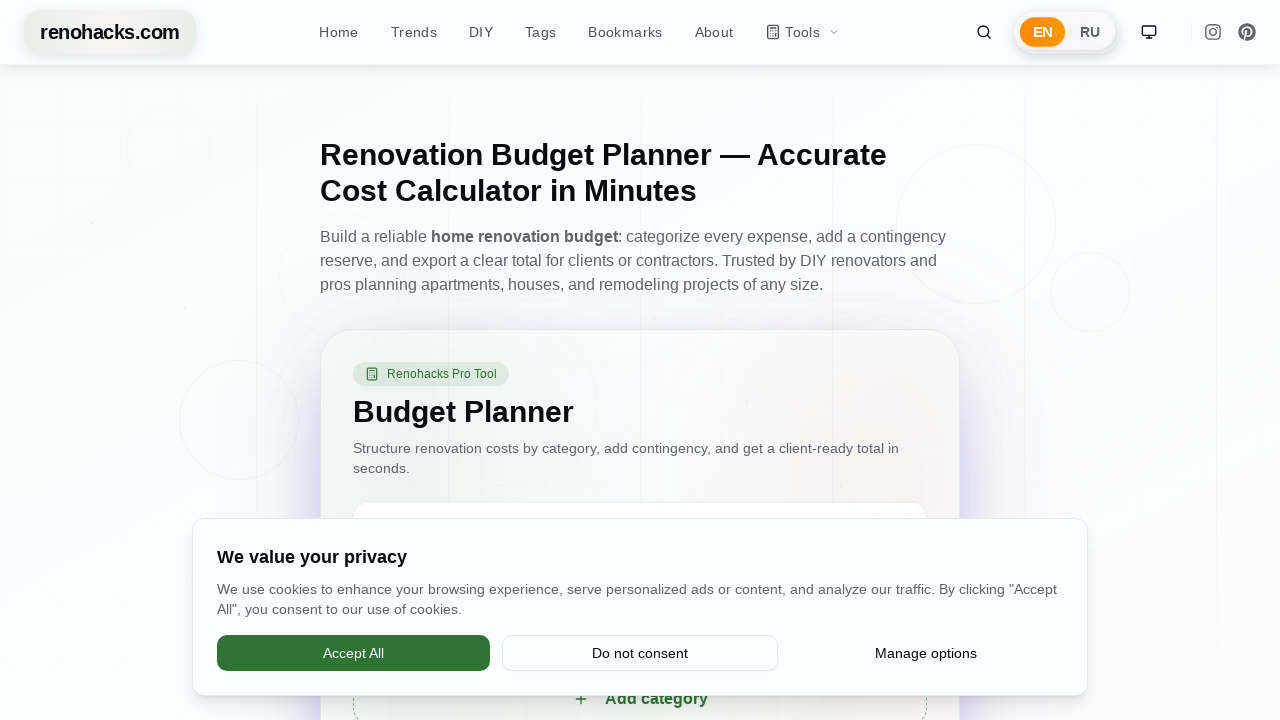